Tests three different mouse click interactions on a demo page: double-click, right-click (context click), and regular click, verifying that the appropriate confirmation message appears after each action.

Starting URL: https://demoqa.com/buttons

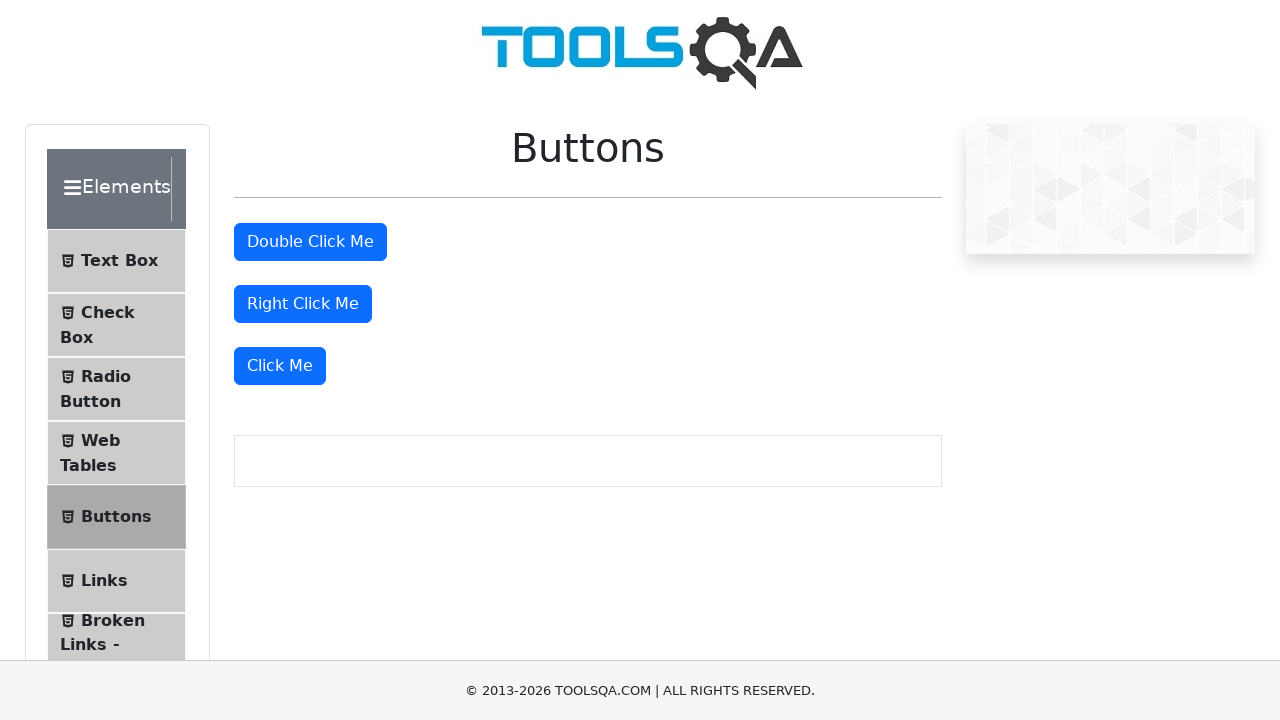

Double-clicked the double-click button at (310, 242) on #doubleClickBtn
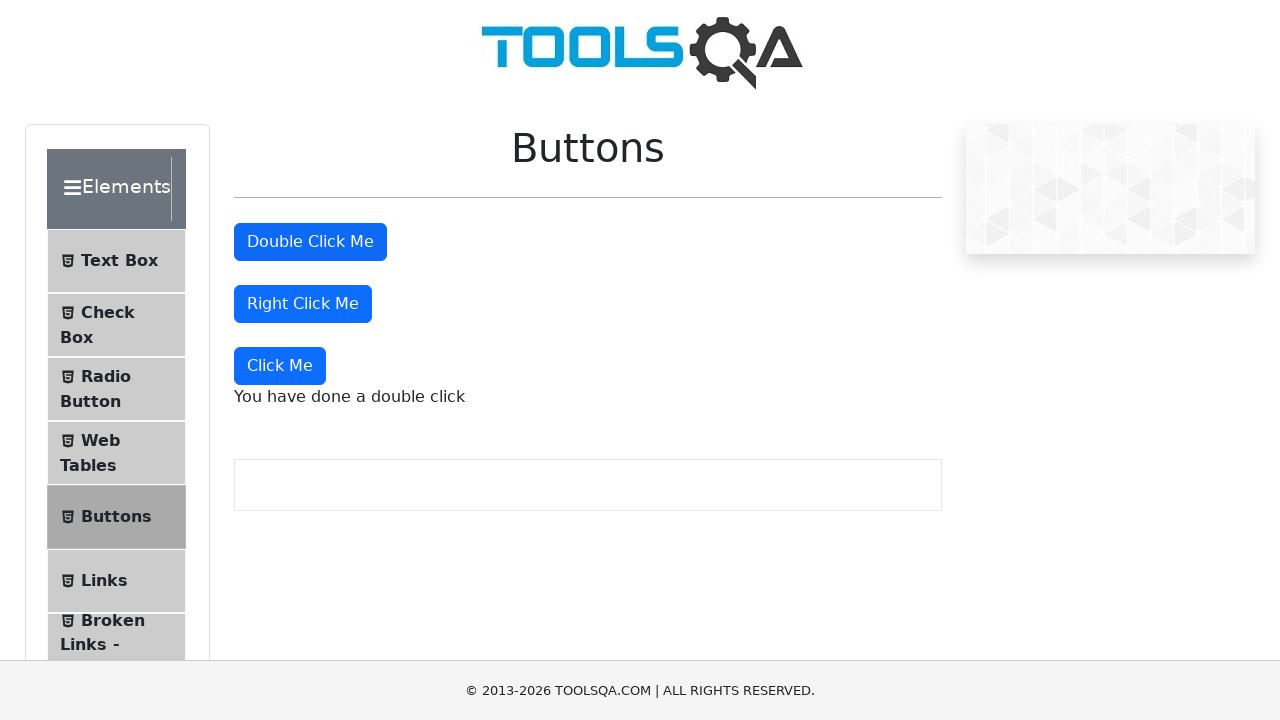

Double-click confirmation message appeared
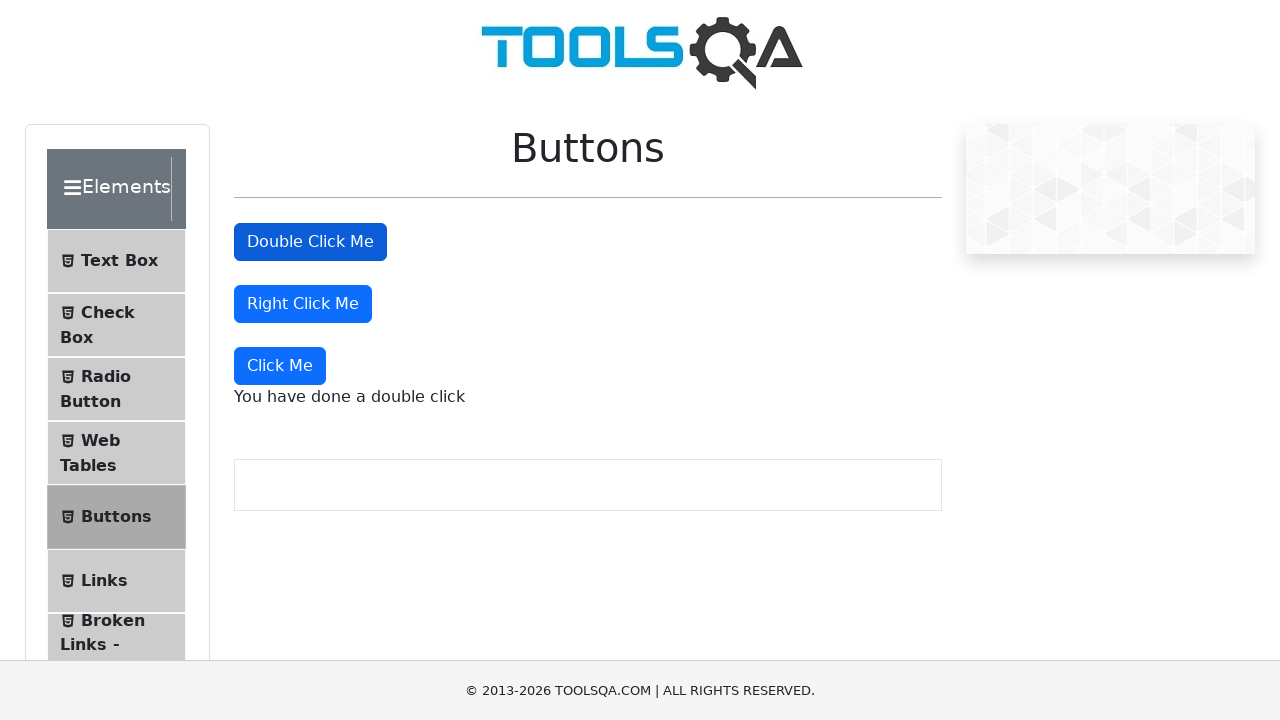

Right-clicked the right-click button at (303, 304) on #rightClickBtn
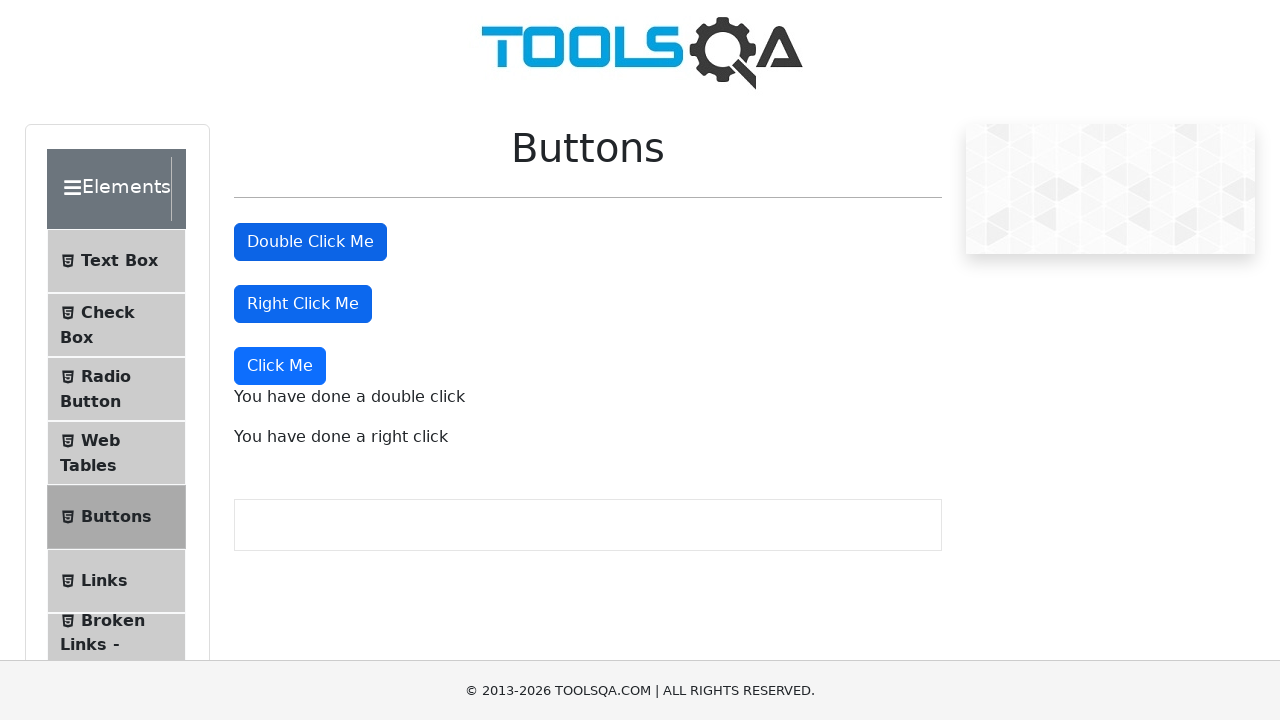

Right-click confirmation message appeared
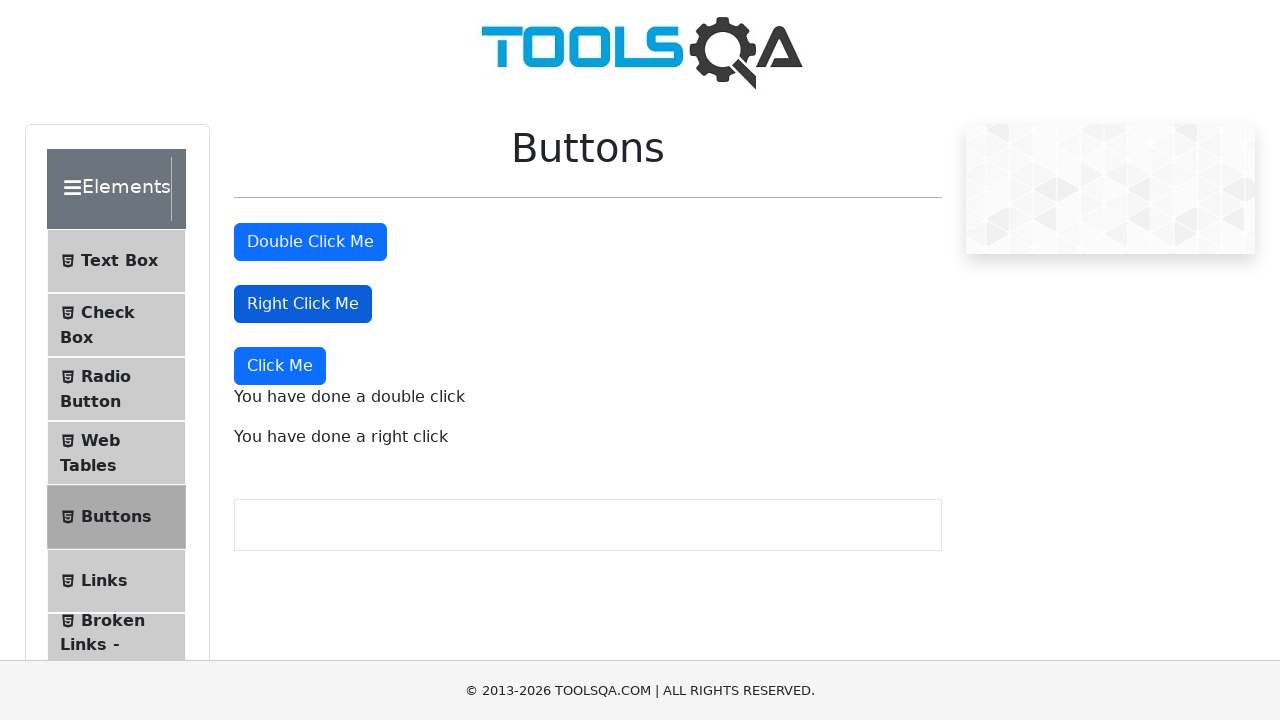

Clicked the 'Click Me' button at (280, 366) on xpath=//button[text()='Click Me']
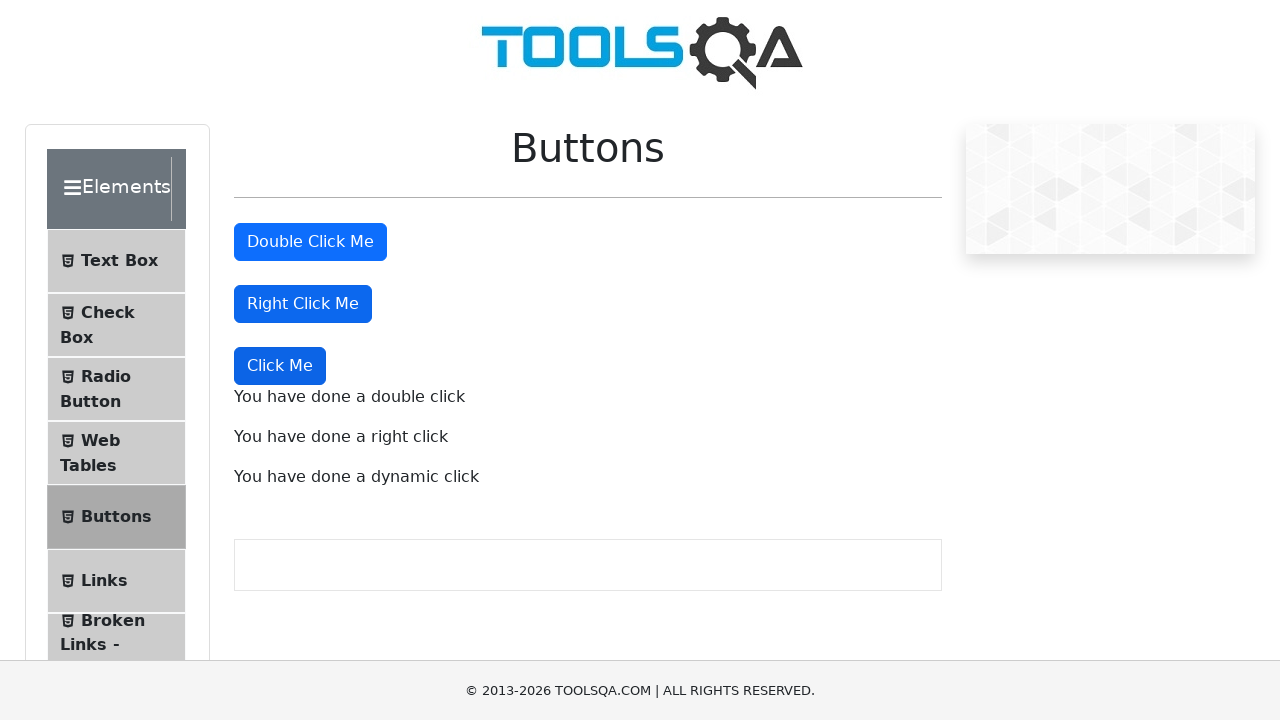

Dynamic click confirmation message appeared
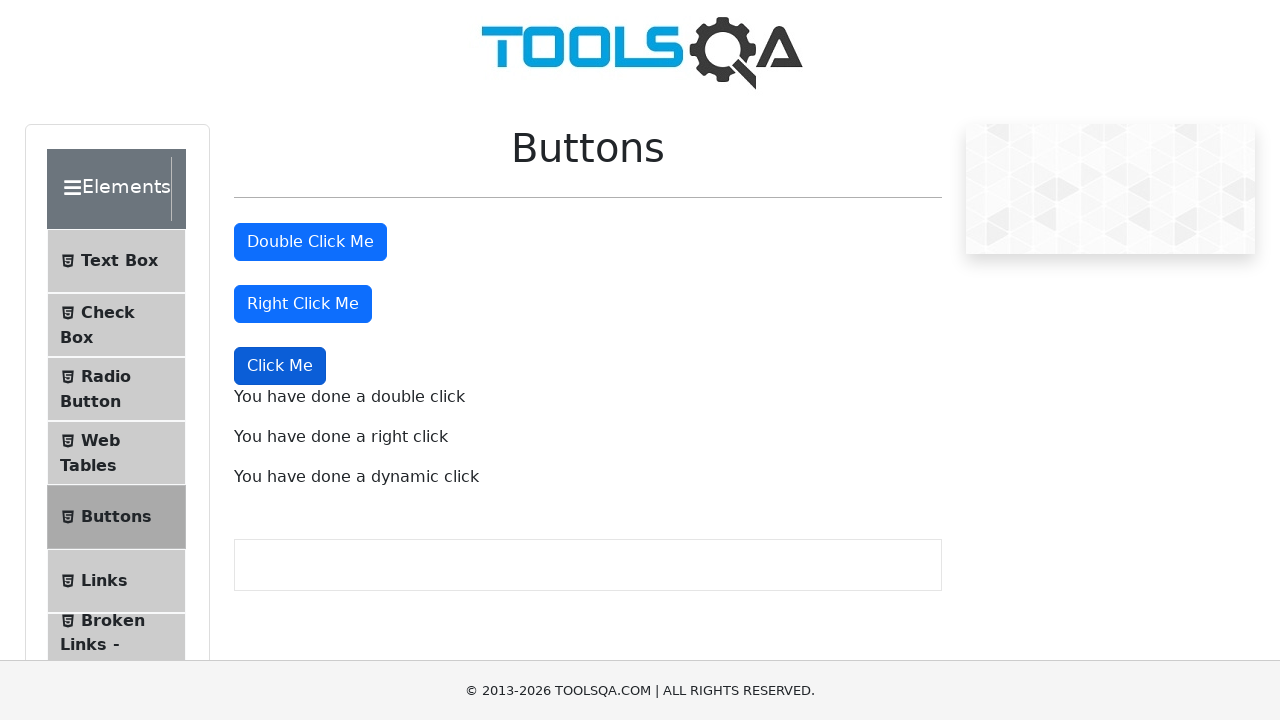

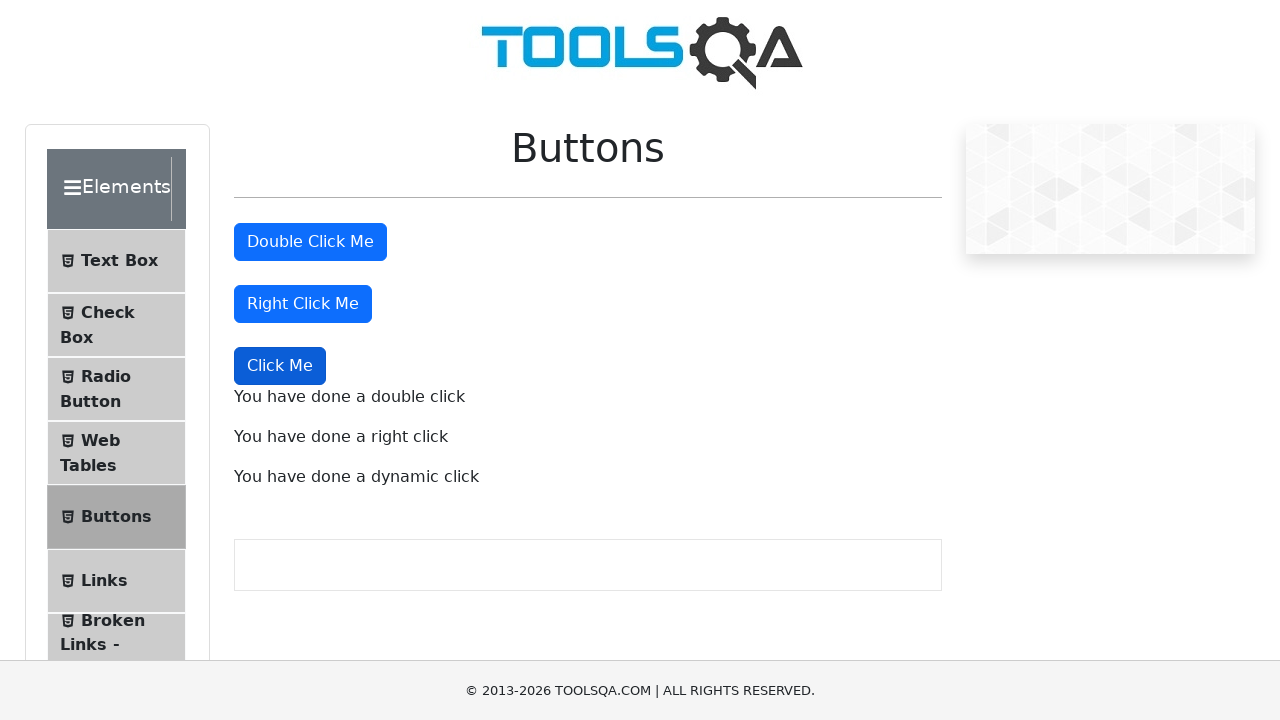